Tests that submitting login form with username filled but password empty displays "Epic sadface: Password is required" error message

Starting URL: https://www.saucedemo.com/

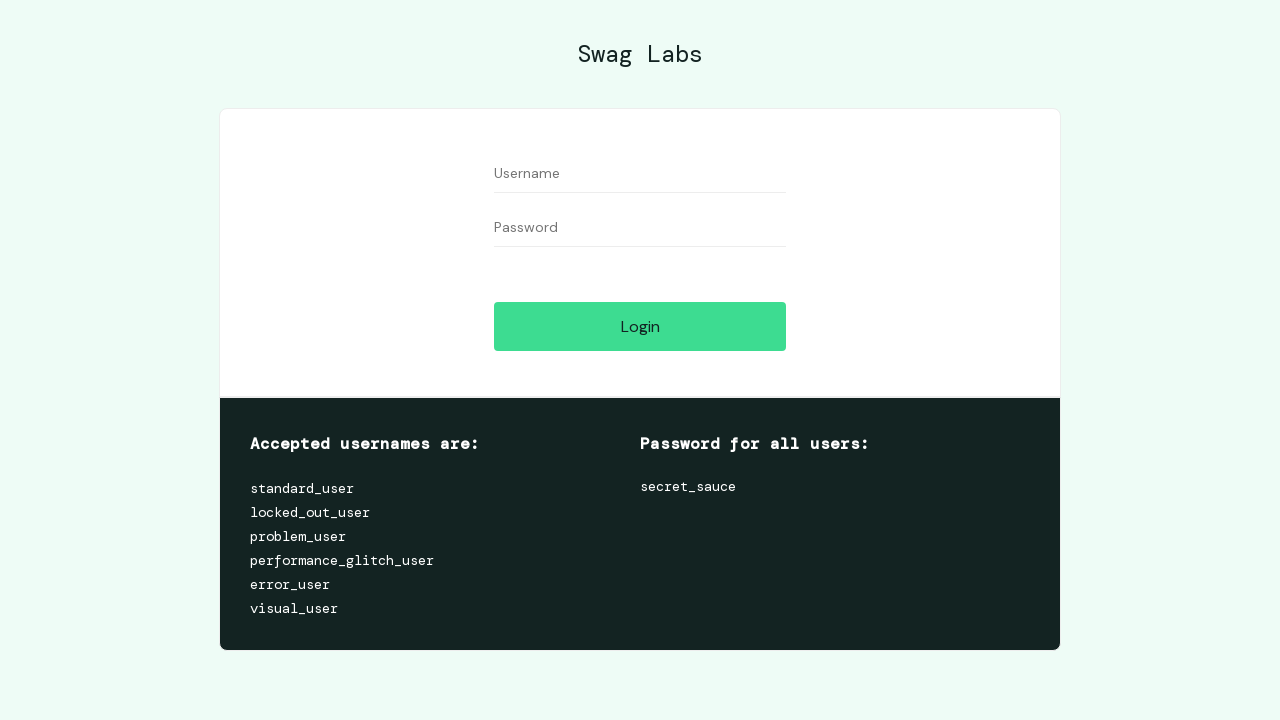

Navigated to Sauce Demo login page
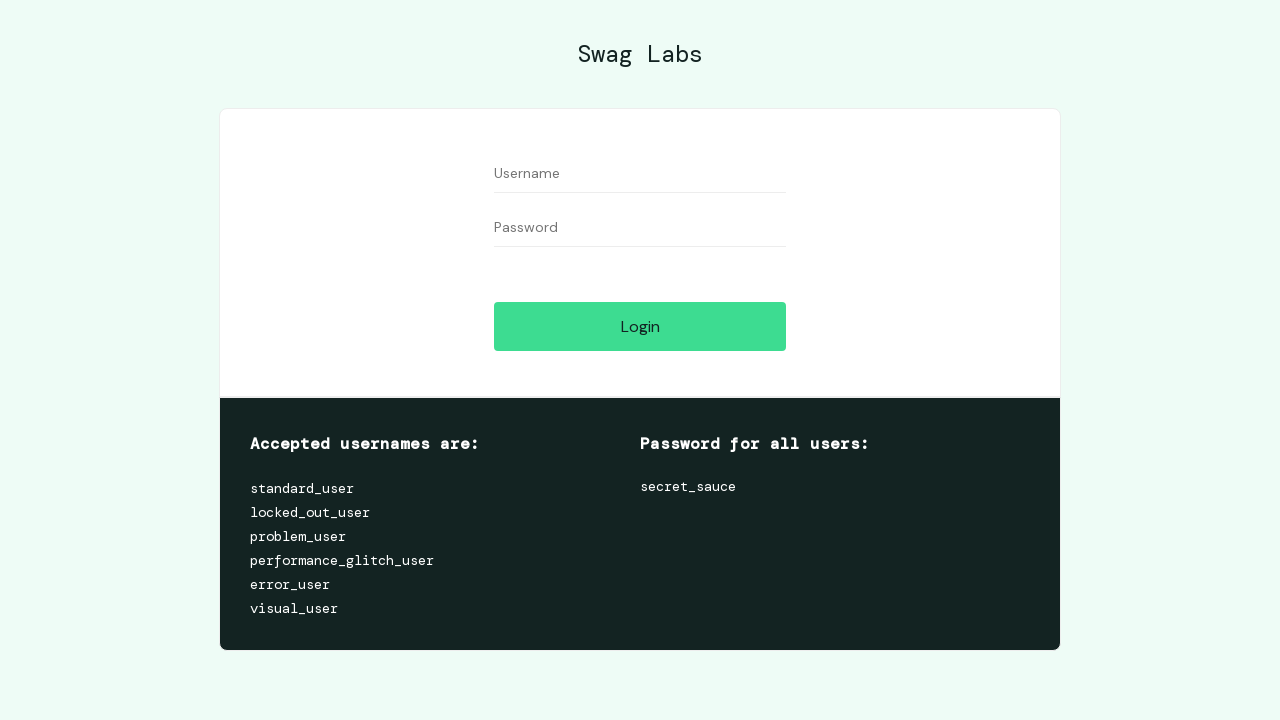

Filled username field with 'testuser123' on #user-name
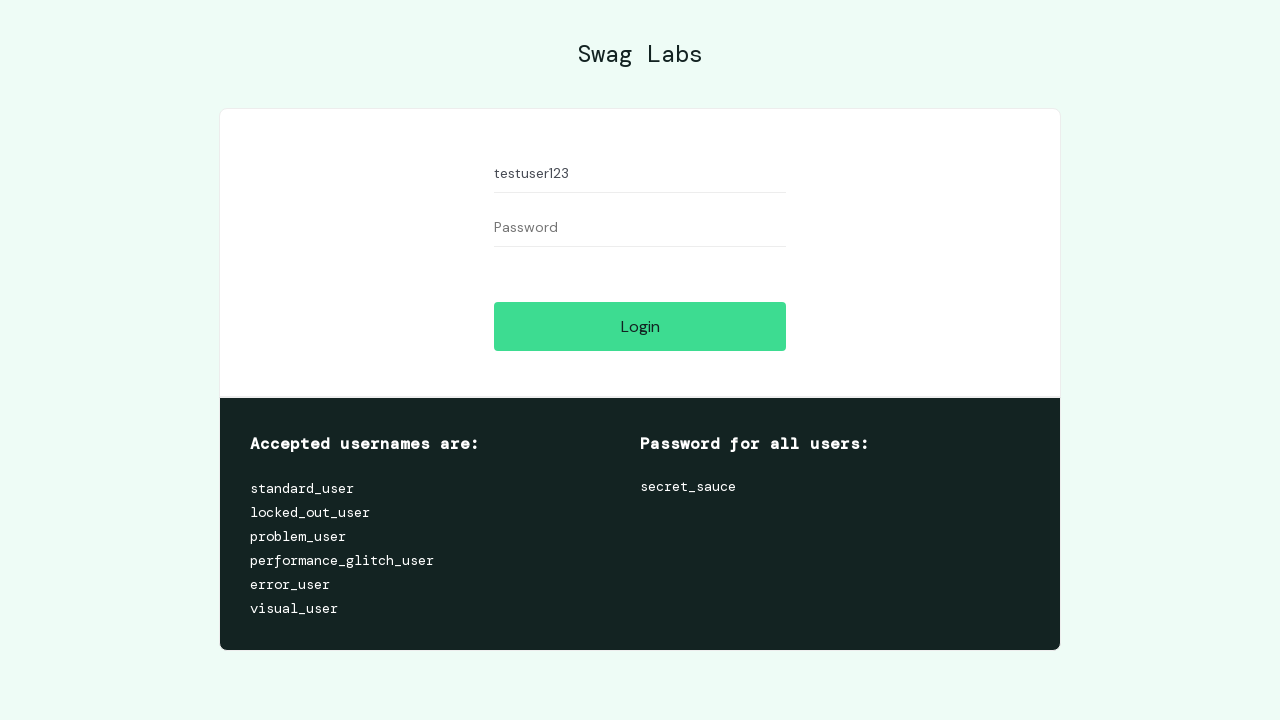

Left password field empty on #password
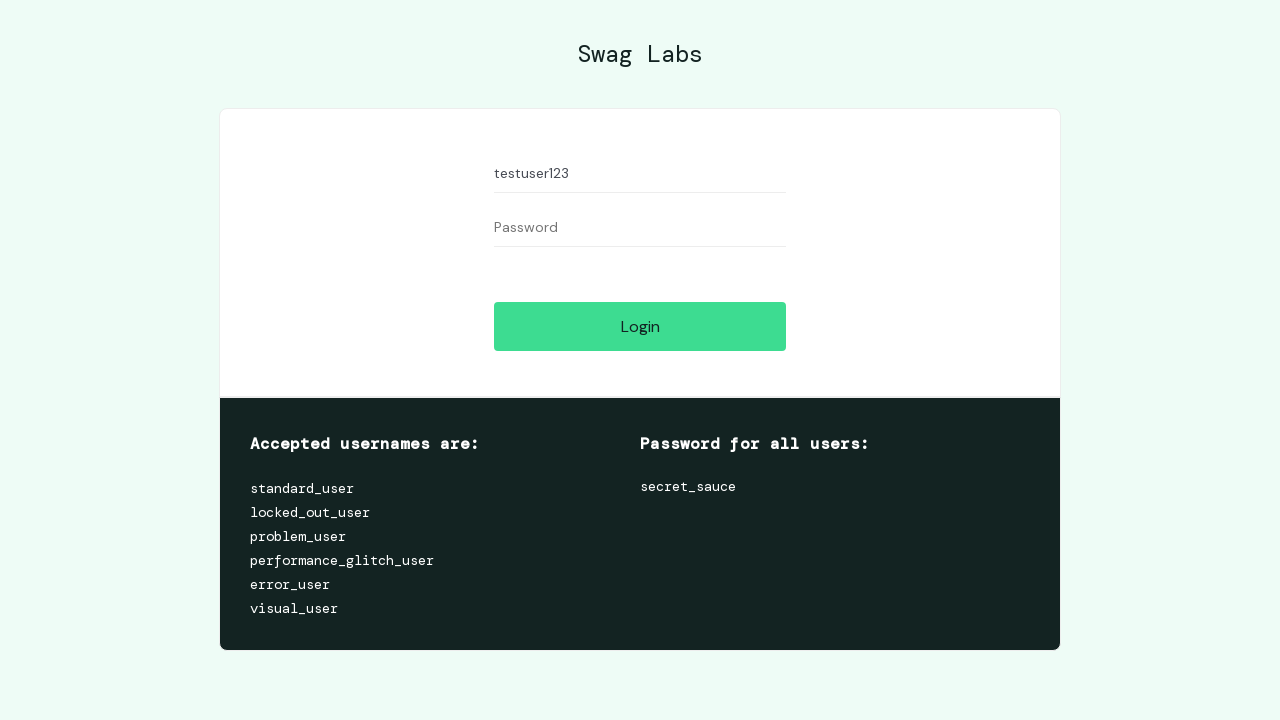

Clicked login button with empty password at (640, 326) on #login-button
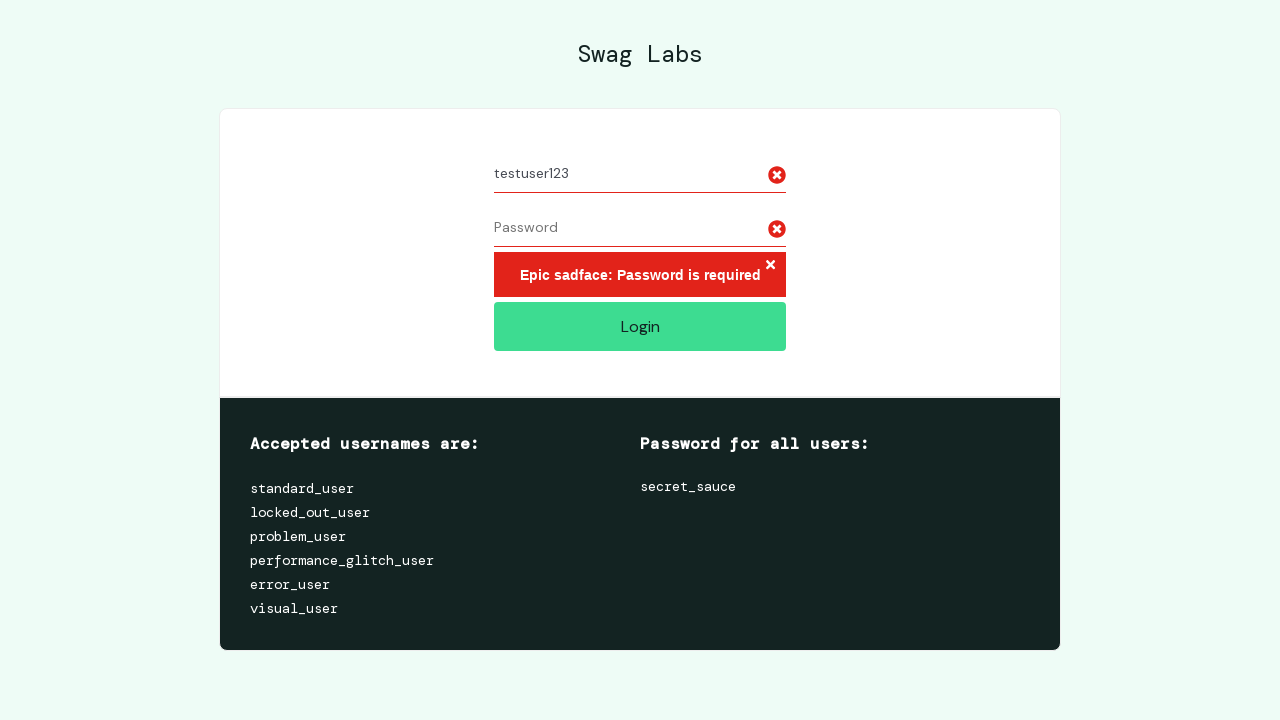

Error message appeared on page
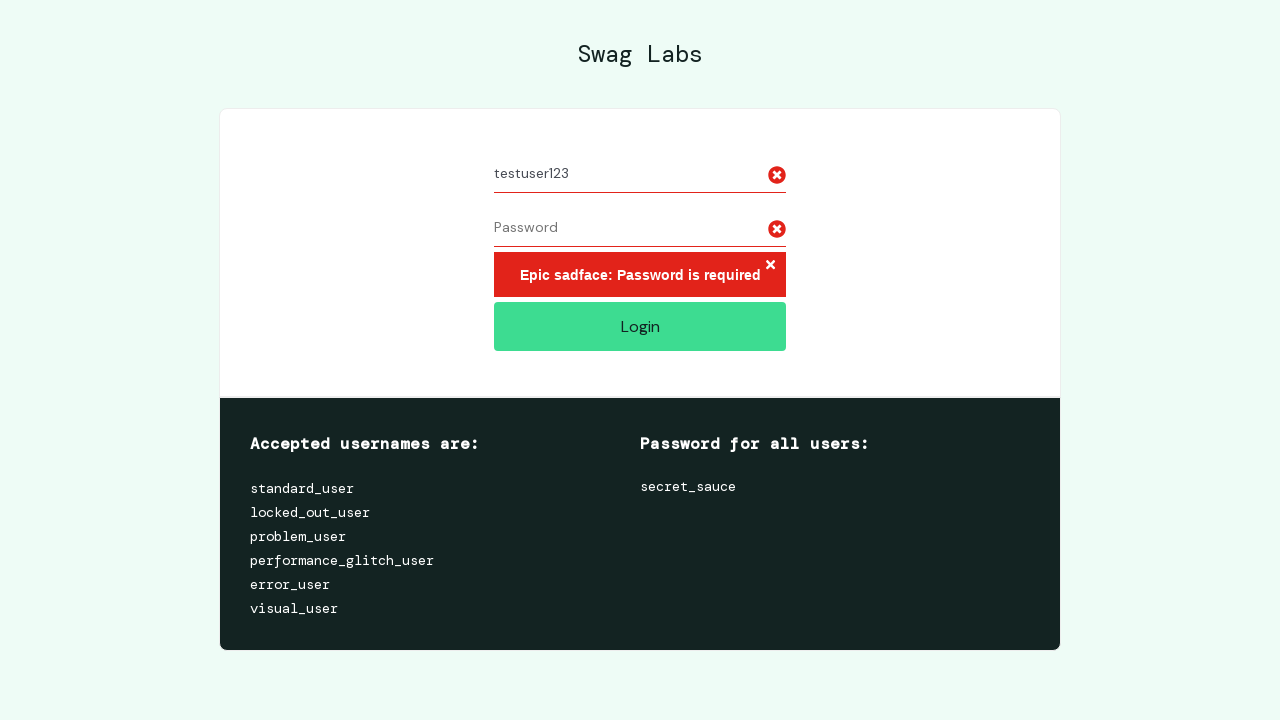

Retrieved error message text: 'Epic sadface: Password is required'
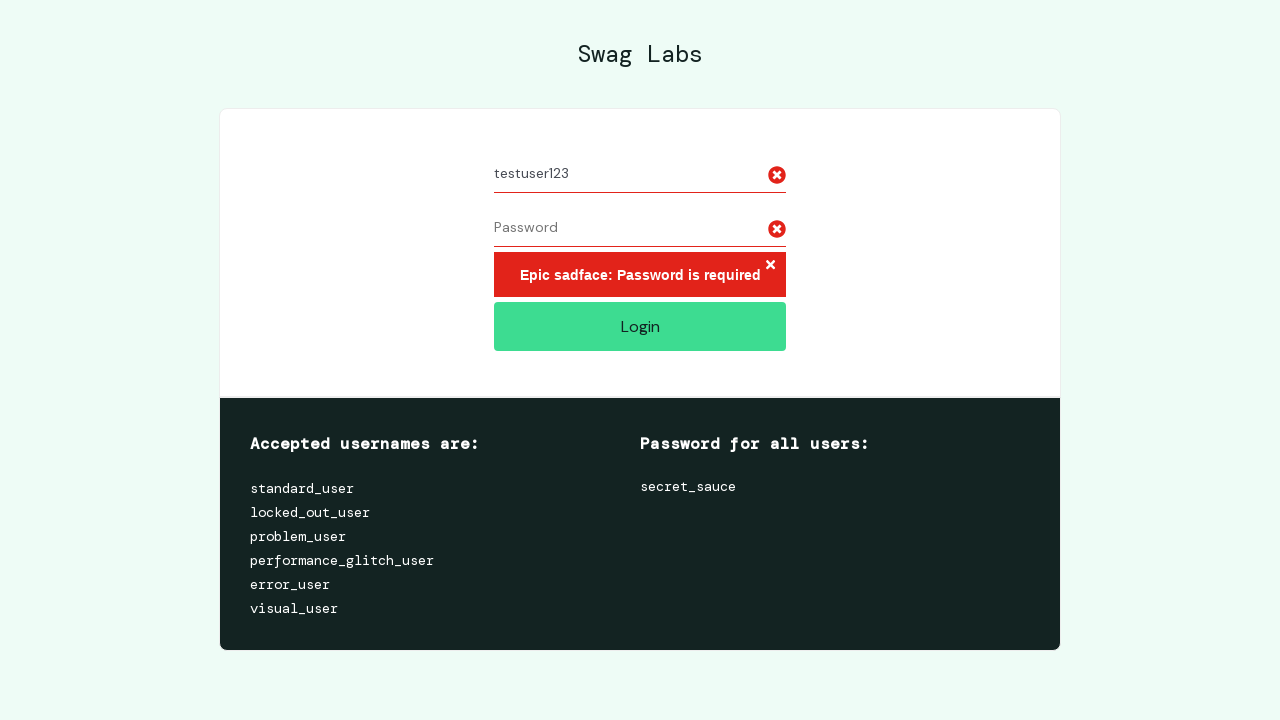

Verified error message contains 'Epic sadface: Password is required'
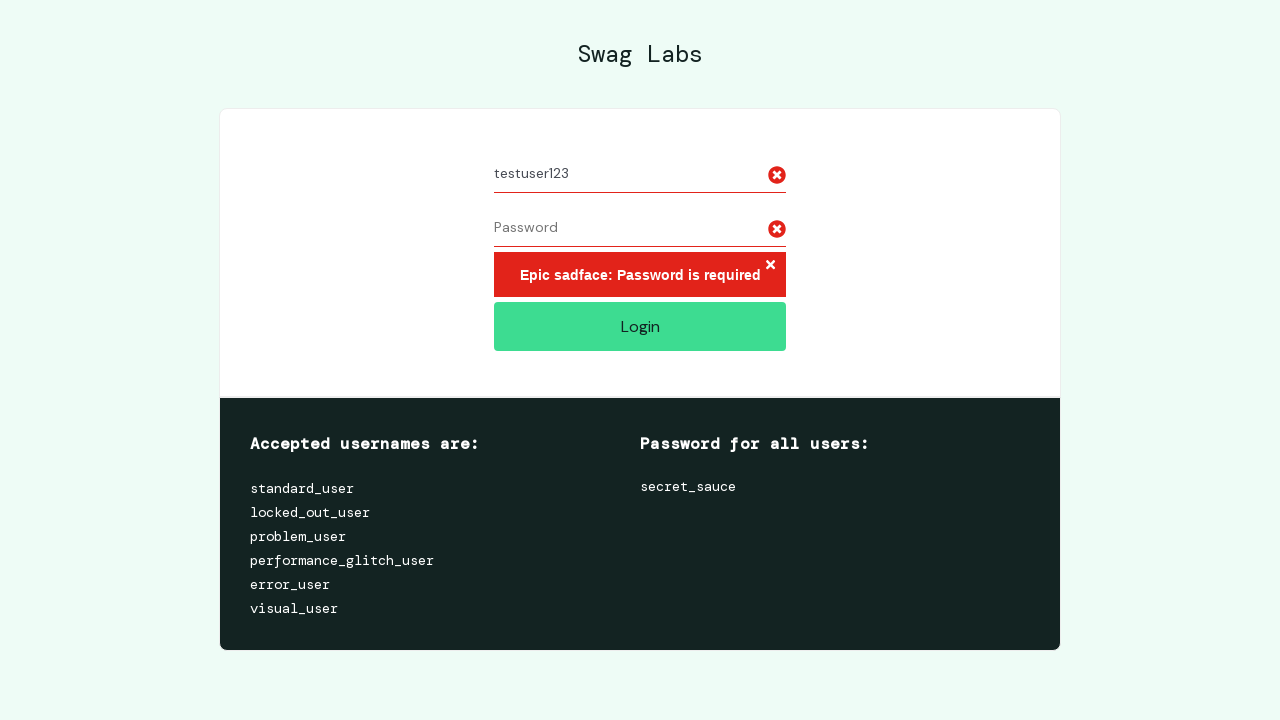

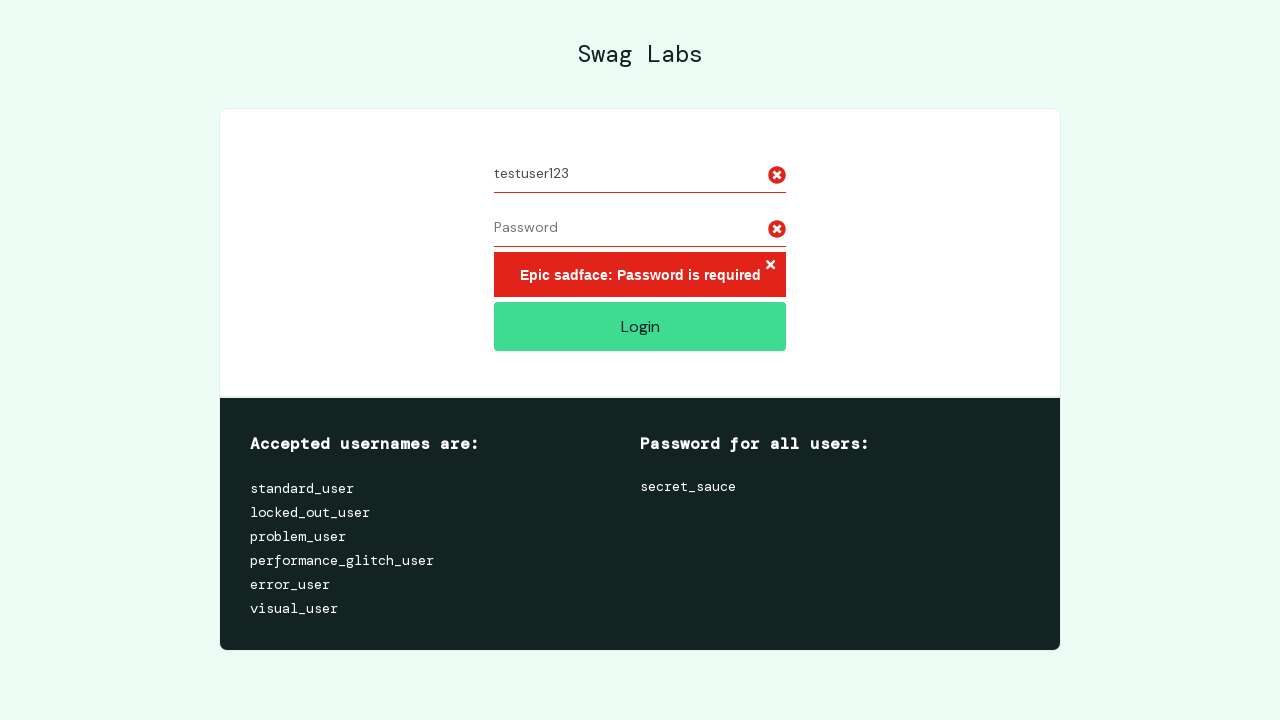